Tests drag and drop functionality by dragging a draggable element onto a droppable target within an iframe on the jQuery UI demo page.

Starting URL: https://jqueryui.com/droppable/

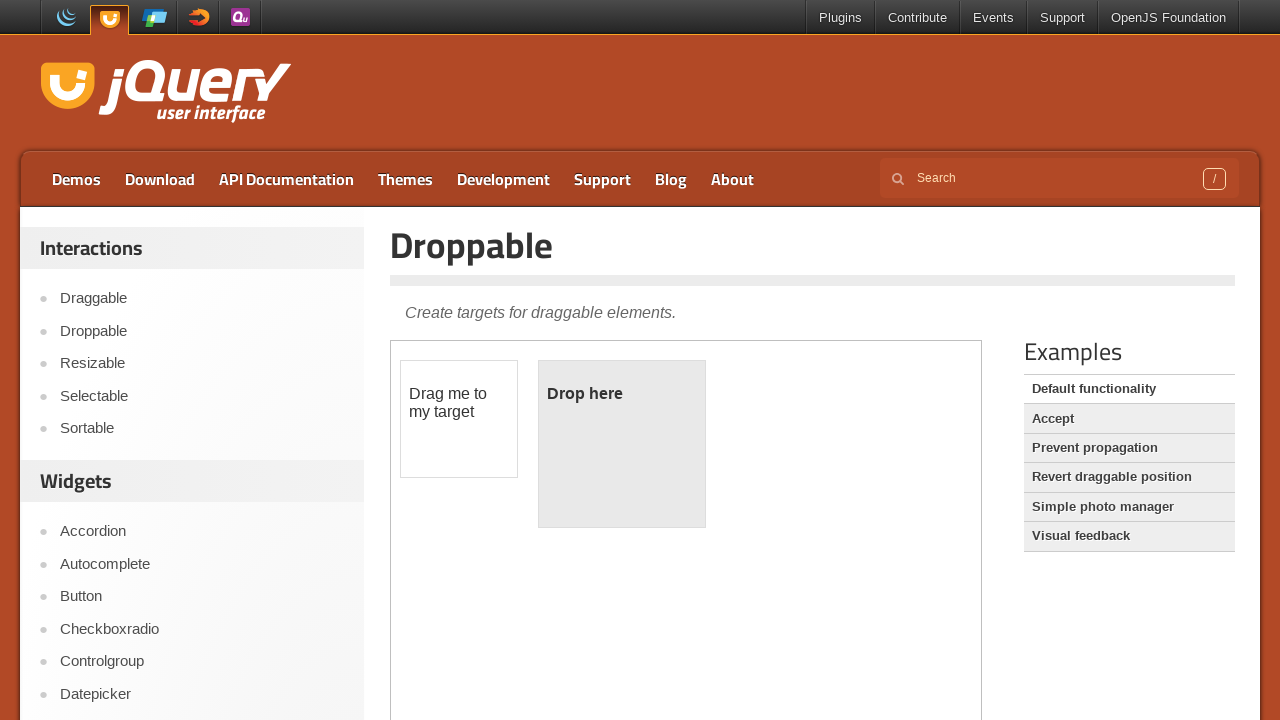

Navigated to jQuery UI droppable demo page
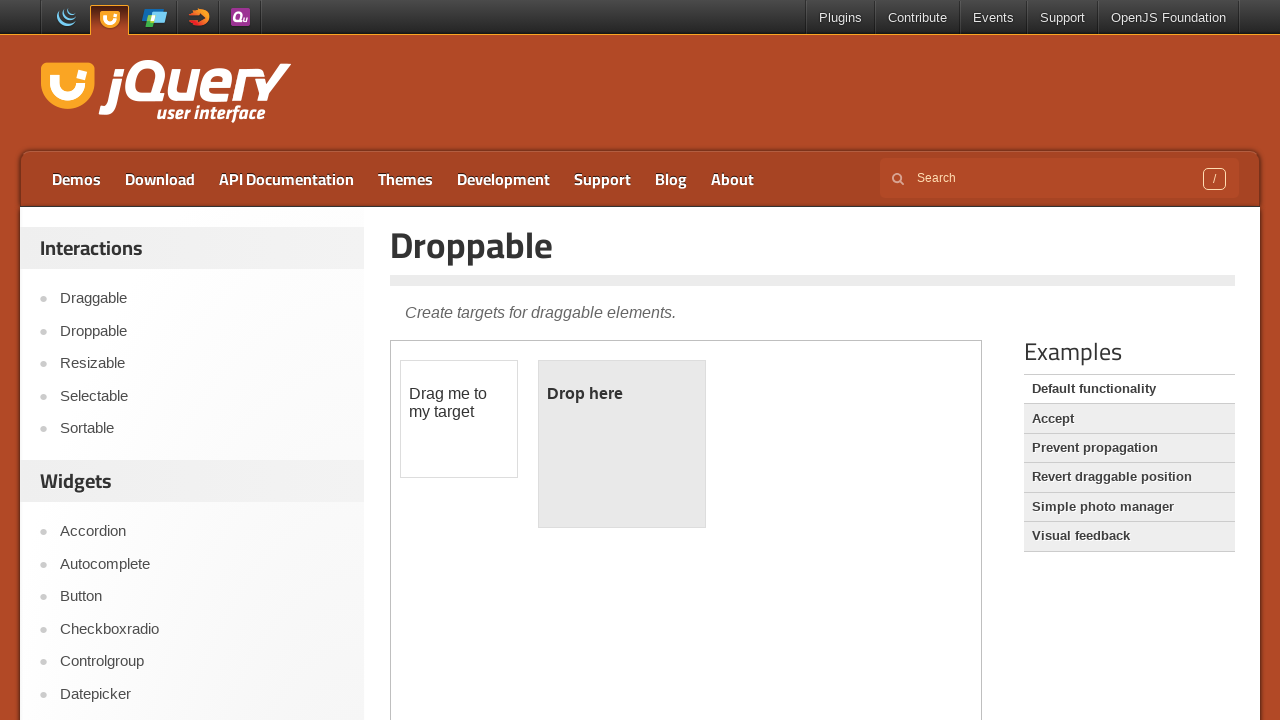

Located and switched to iframe containing drag-drop demo
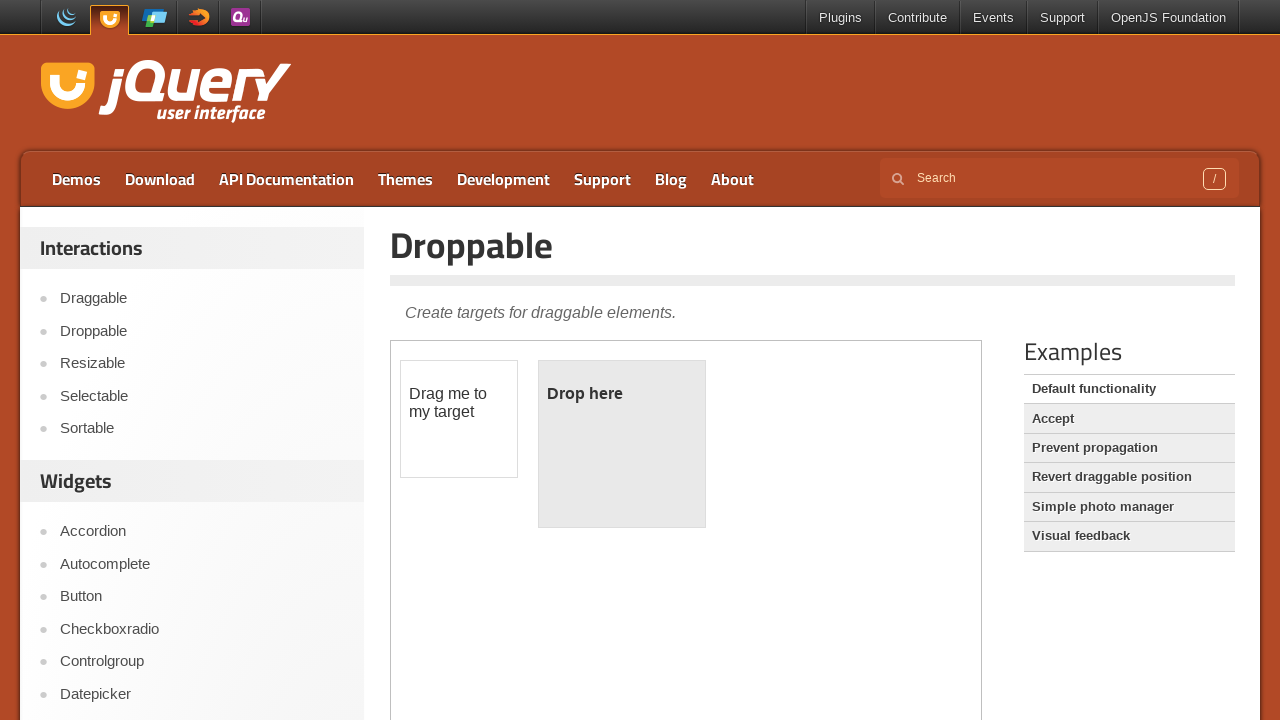

Located draggable element with ID 'draggable'
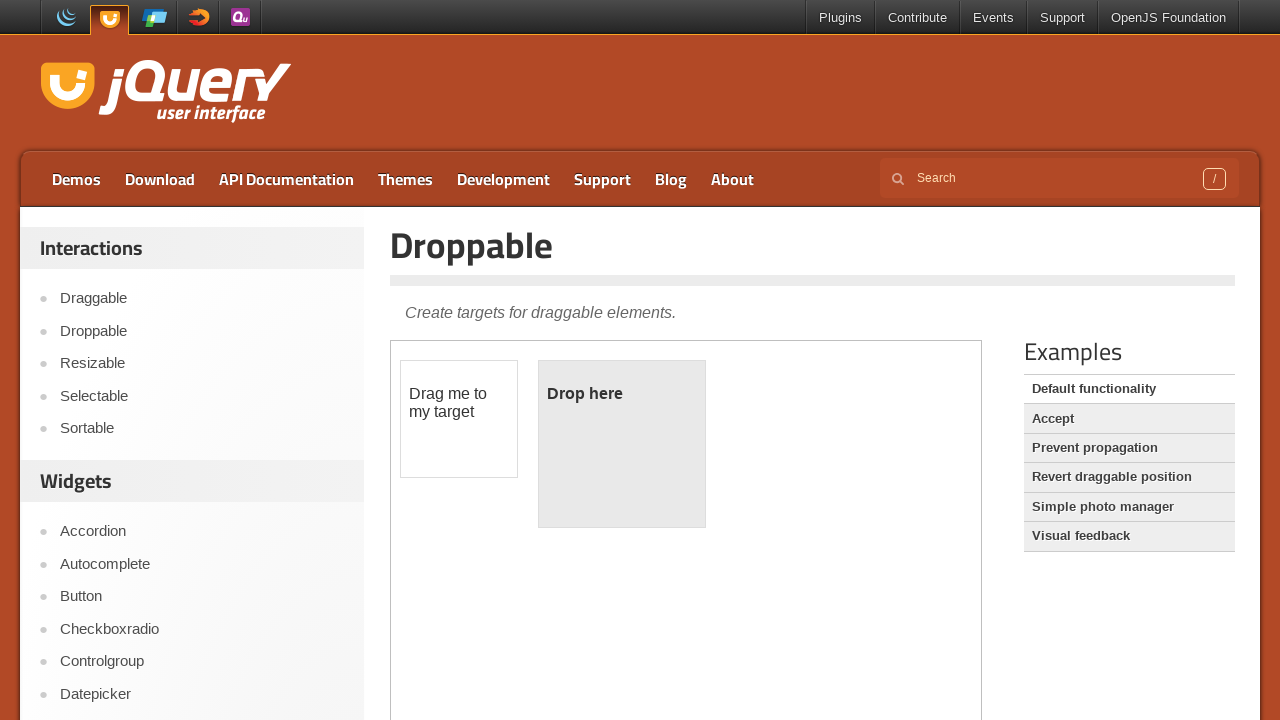

Located droppable target element with ID 'droppable'
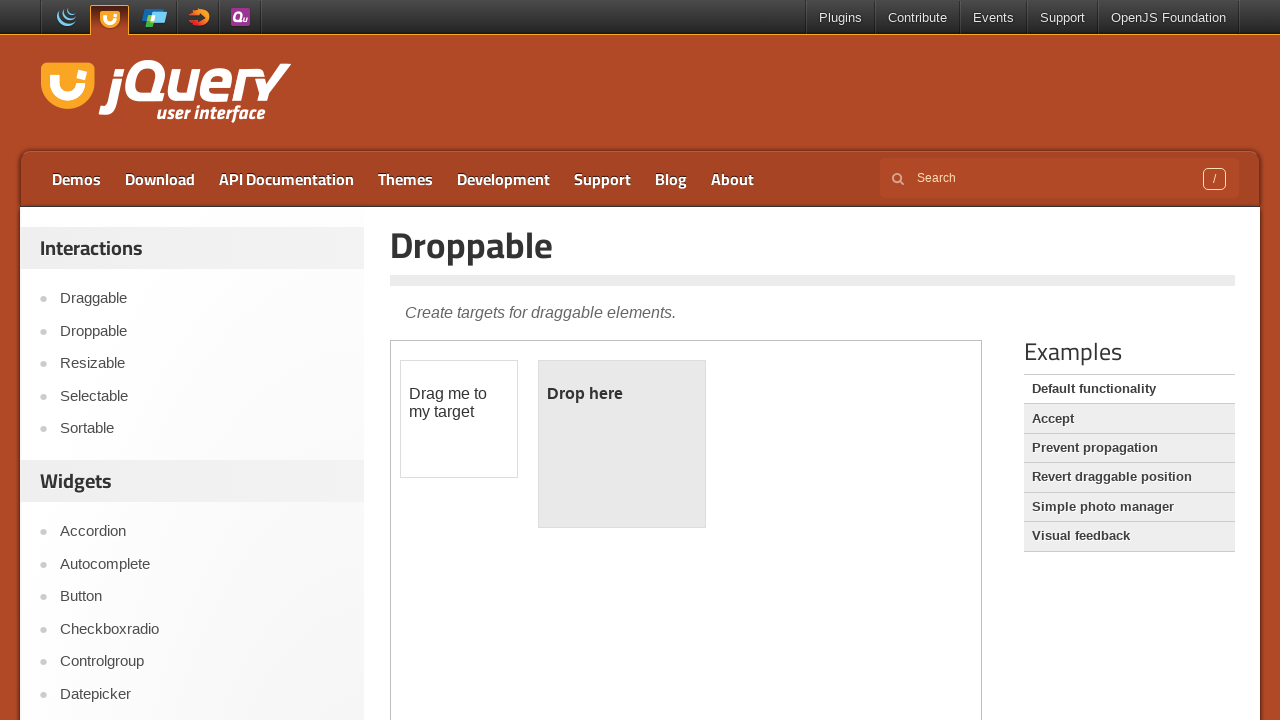

Dragged draggable element onto droppable target at (622, 444)
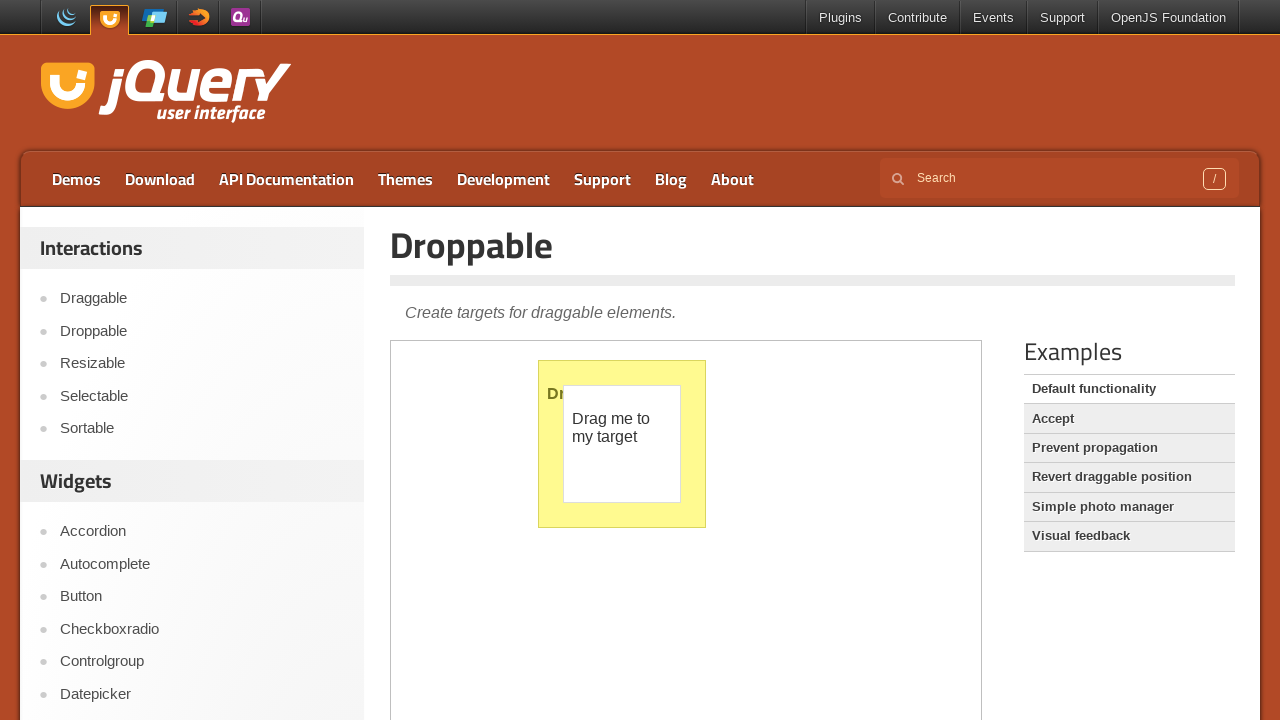

Waited 1 second to observe drag and drop result
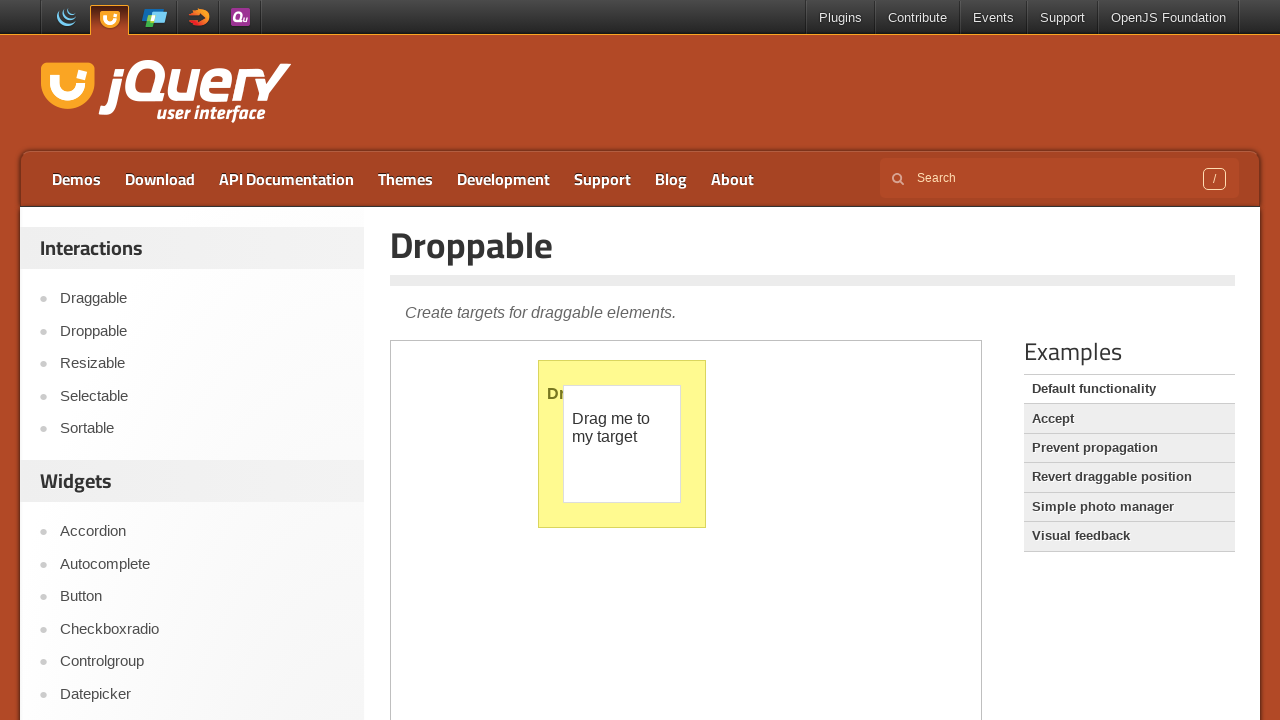

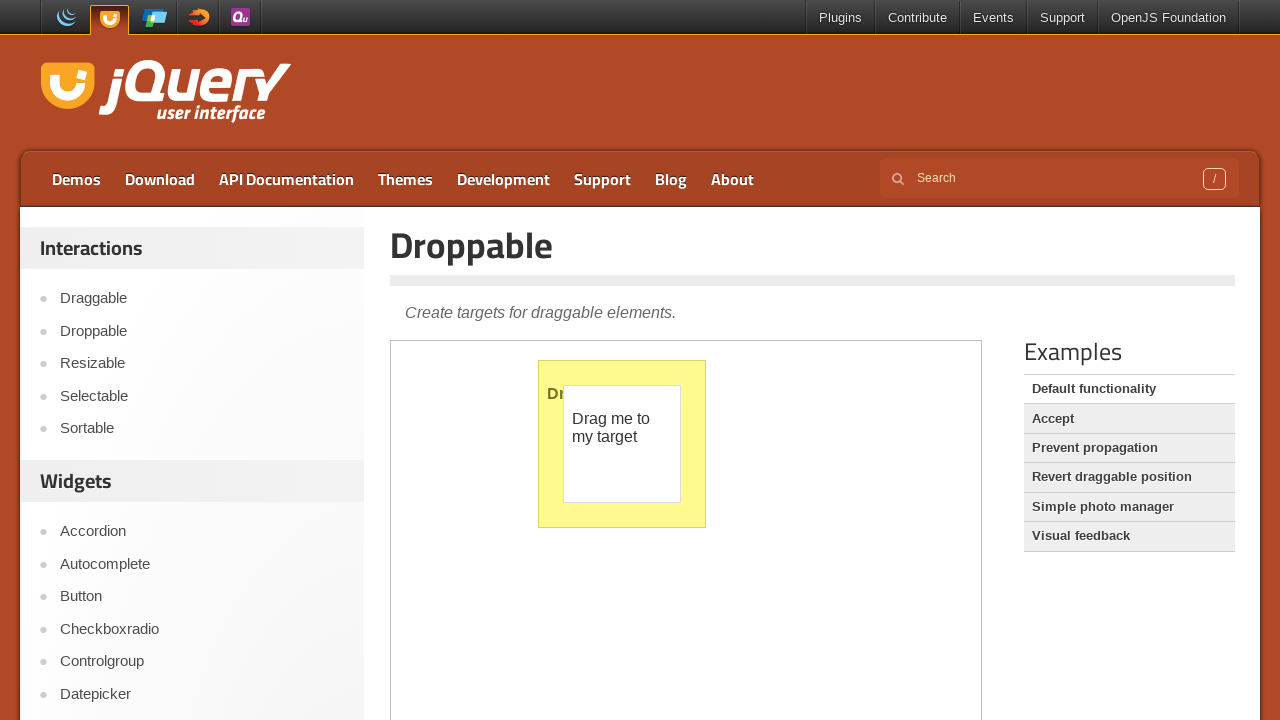